Tests JavaScript alert functionality by clicking buttons to trigger different types of alerts (alert, confirm, prompt) and interacting with them

Starting URL: https://the-internet.herokuapp.com/javascript_alerts

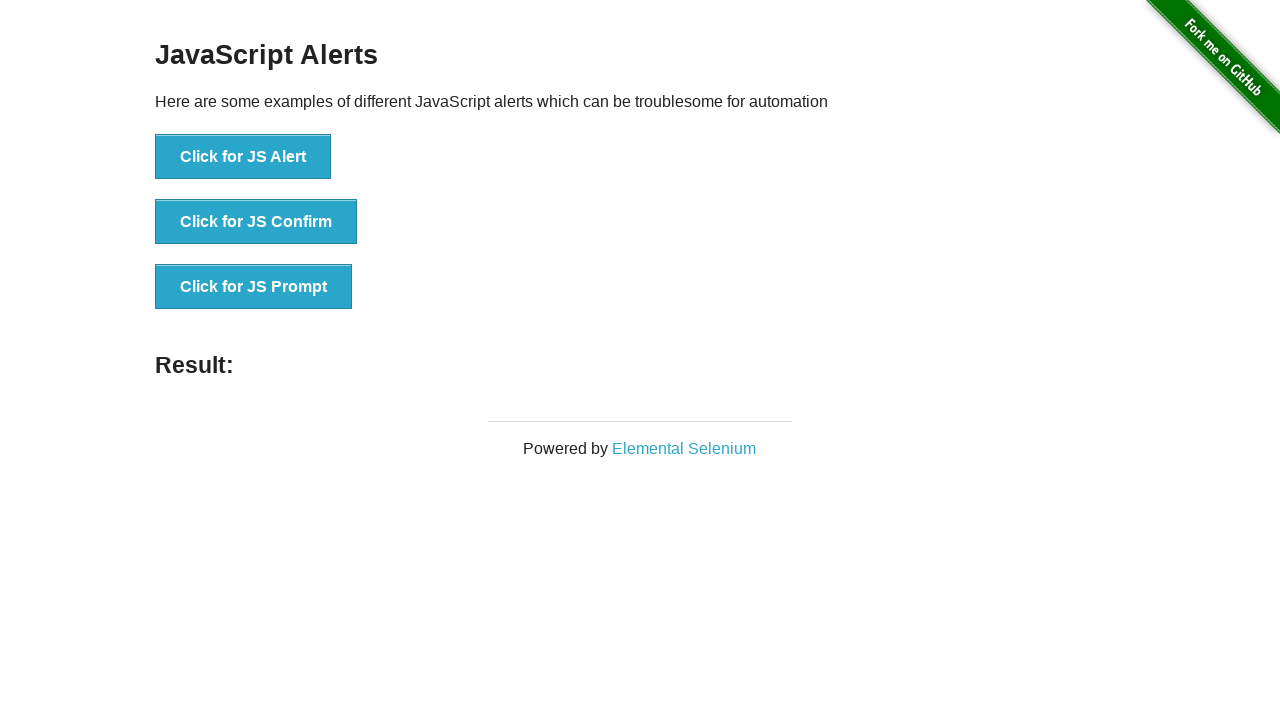

Navigated to JavaScript alerts test page
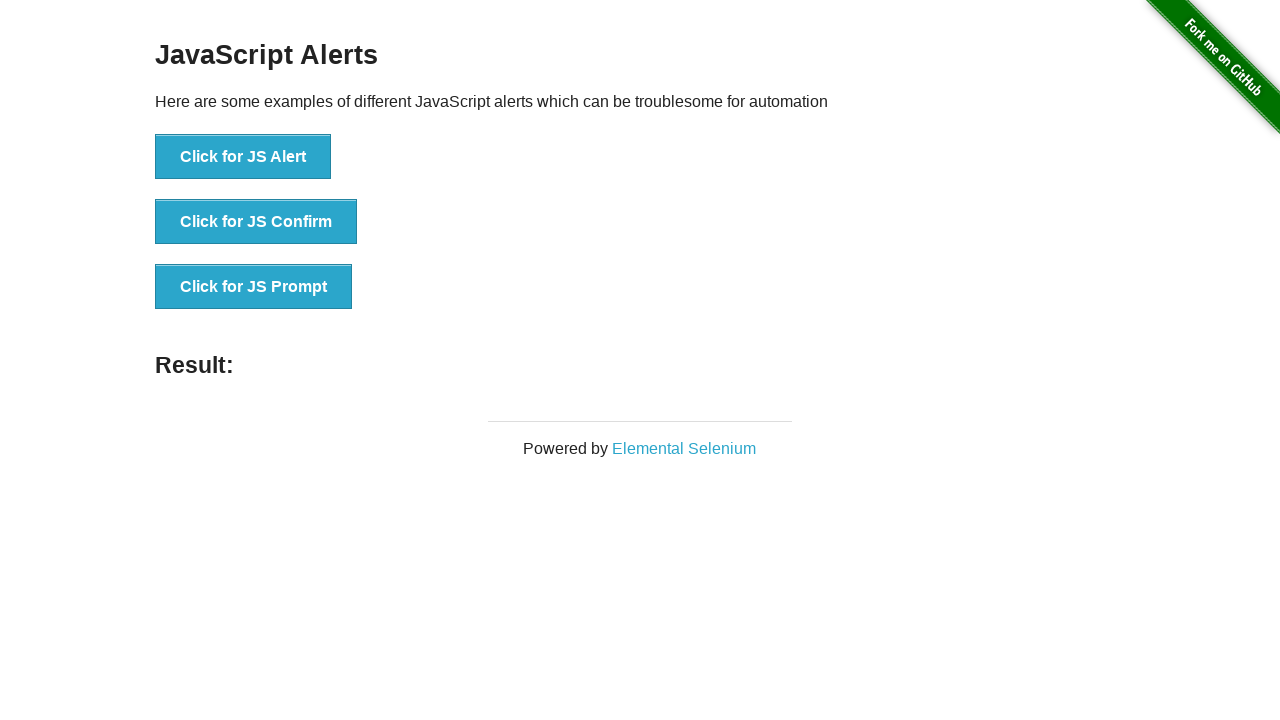

Clicked alert button to trigger JavaScript alert at (243, 157) on xpath=//ul/li[1]/button
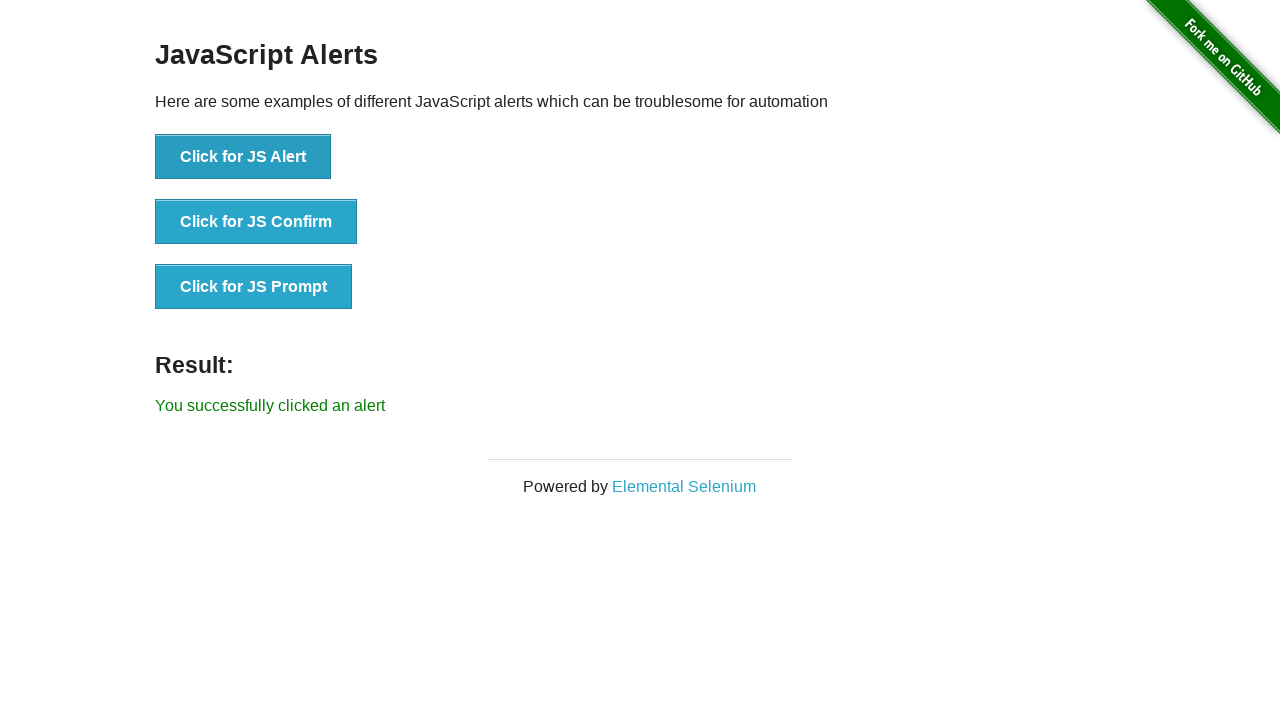

Set up dialog handler and accepted alert
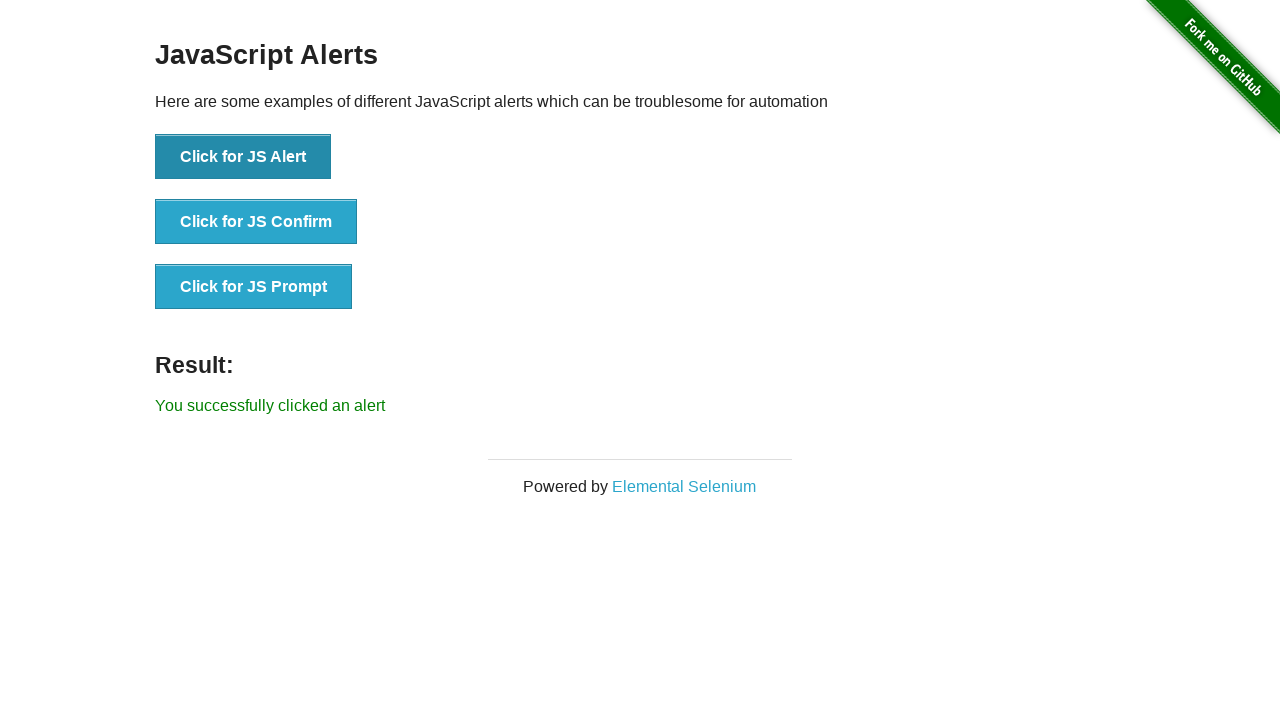

Clicked confirm button to trigger confirmation dialog at (256, 222) on xpath=//ul/li[2]/button
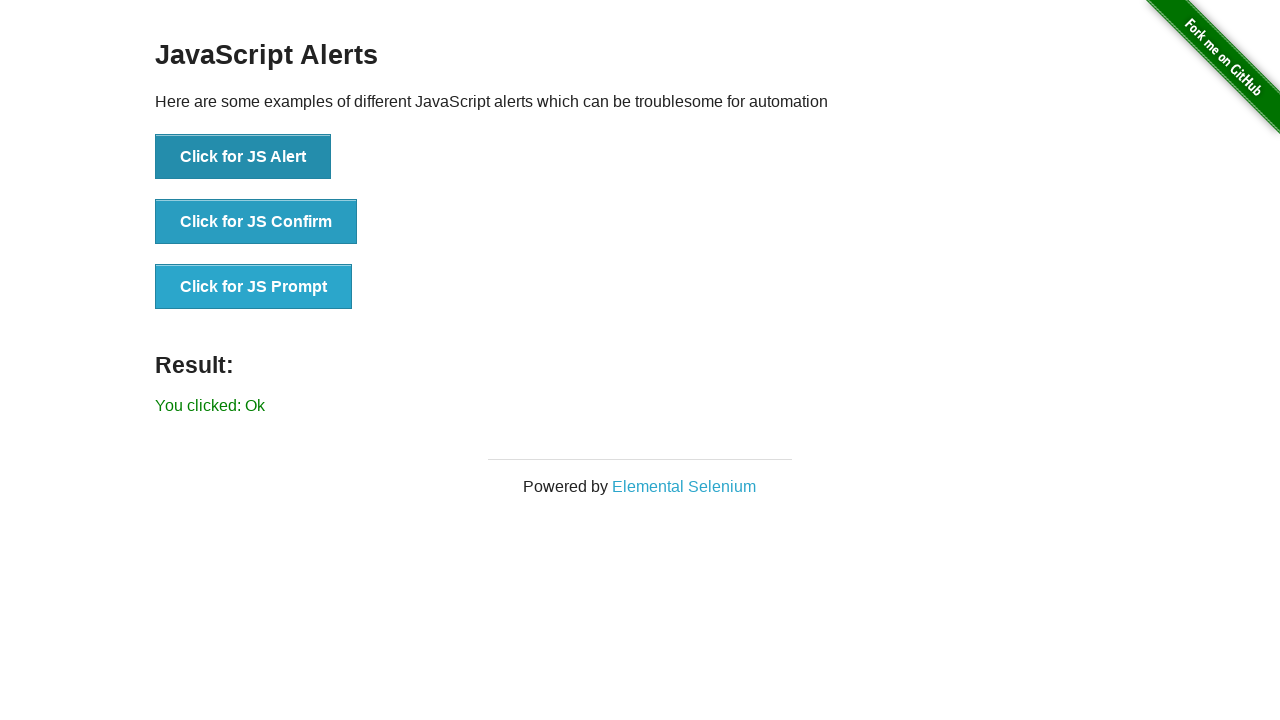

Located prompt button
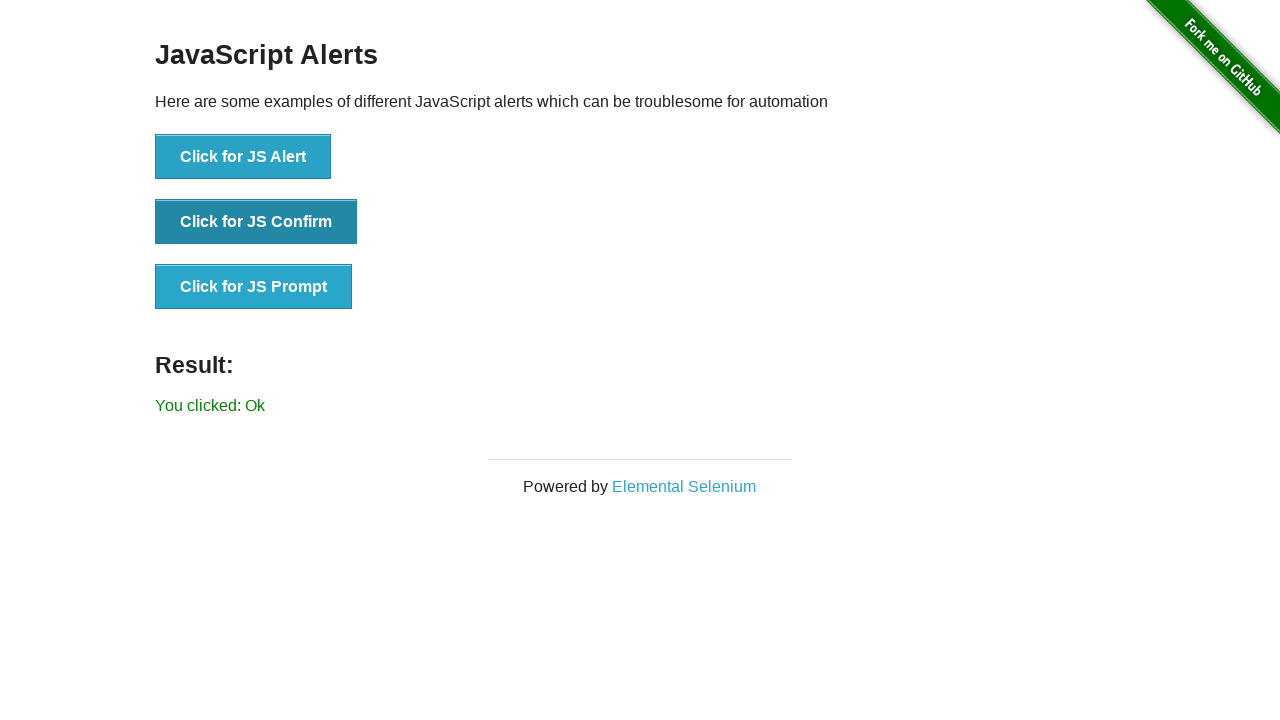

Set up prompt dialog handler to accept with text 'ori'
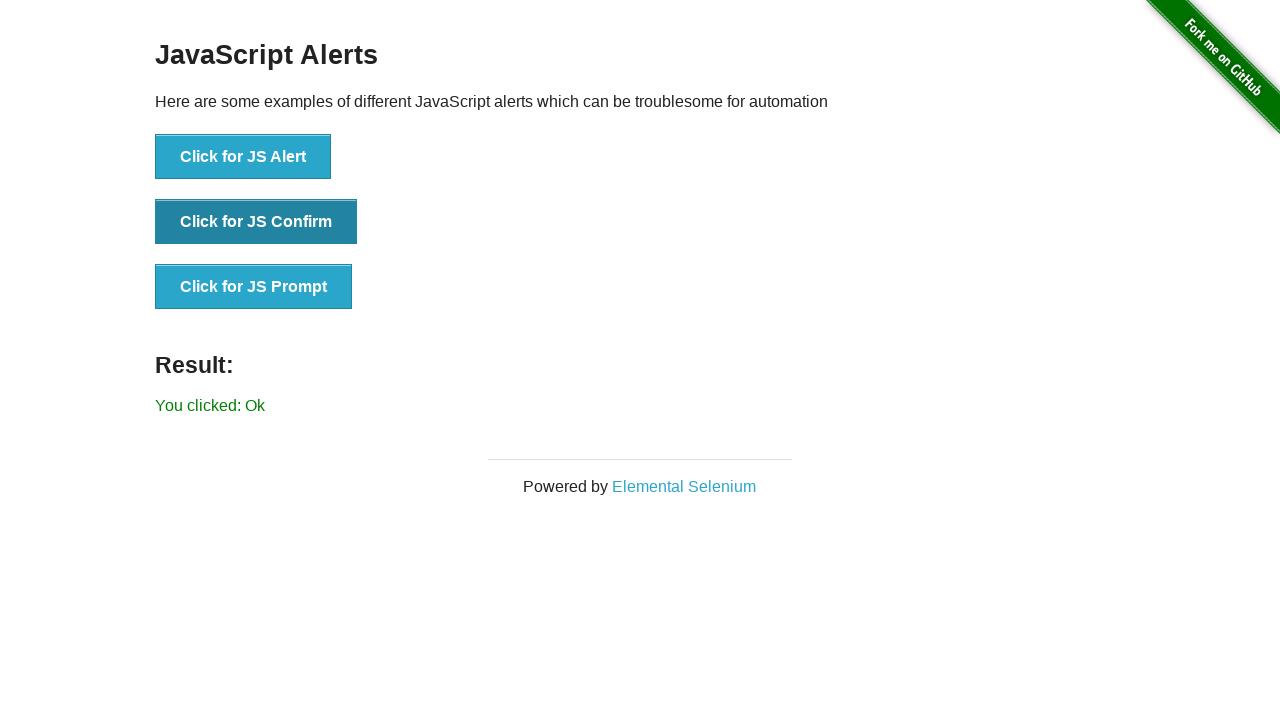

Clicked prompt button to trigger prompt dialog at (254, 287) on xpath=//ul/li[3]/button
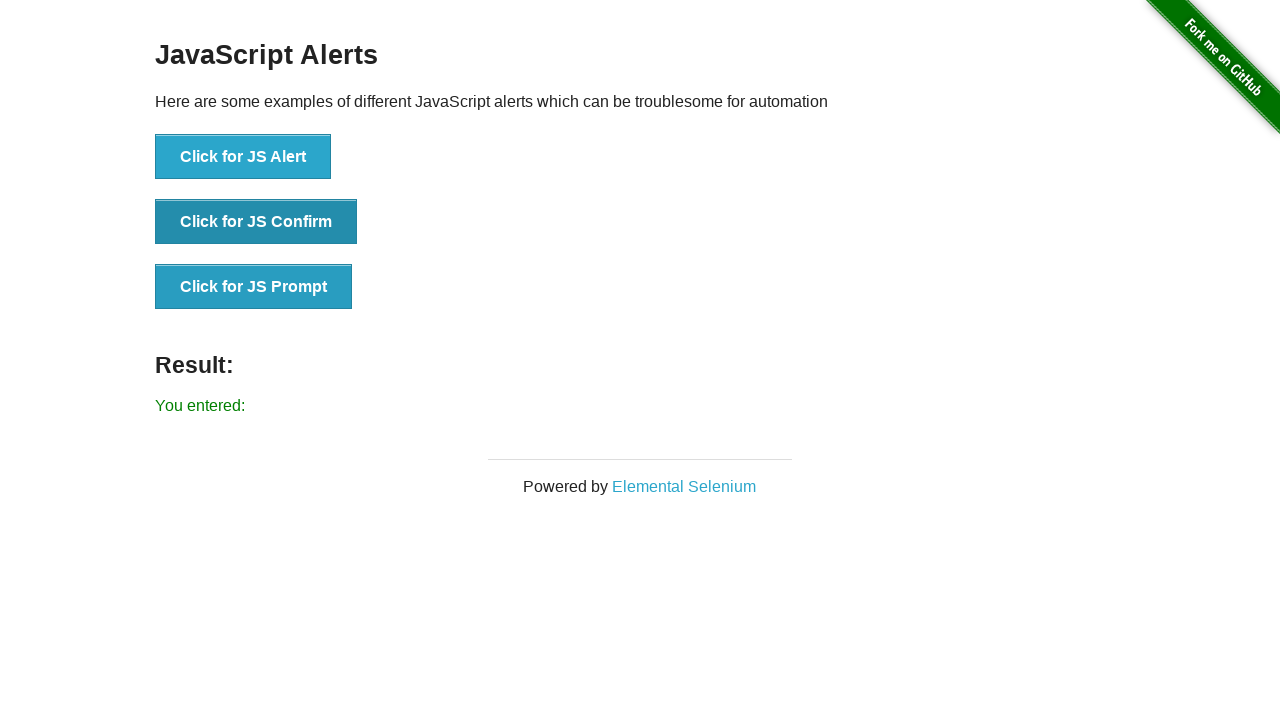

Located result text element
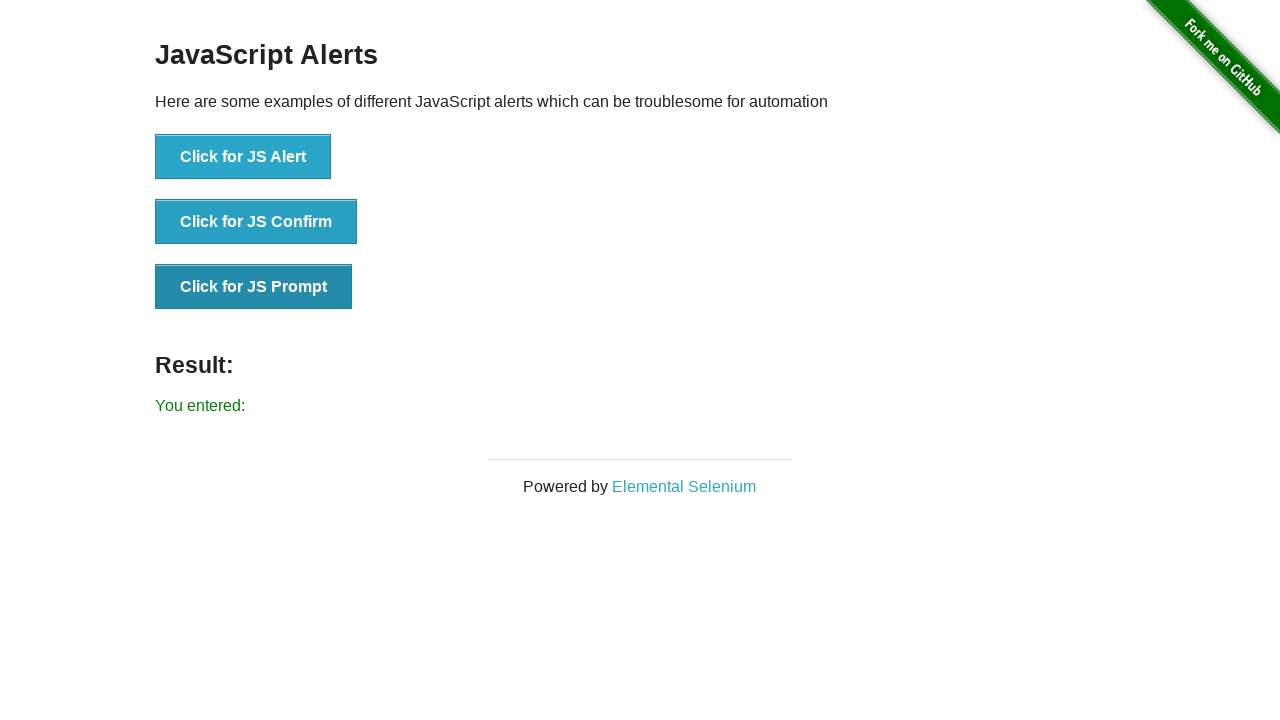

Waited for result element to be visible
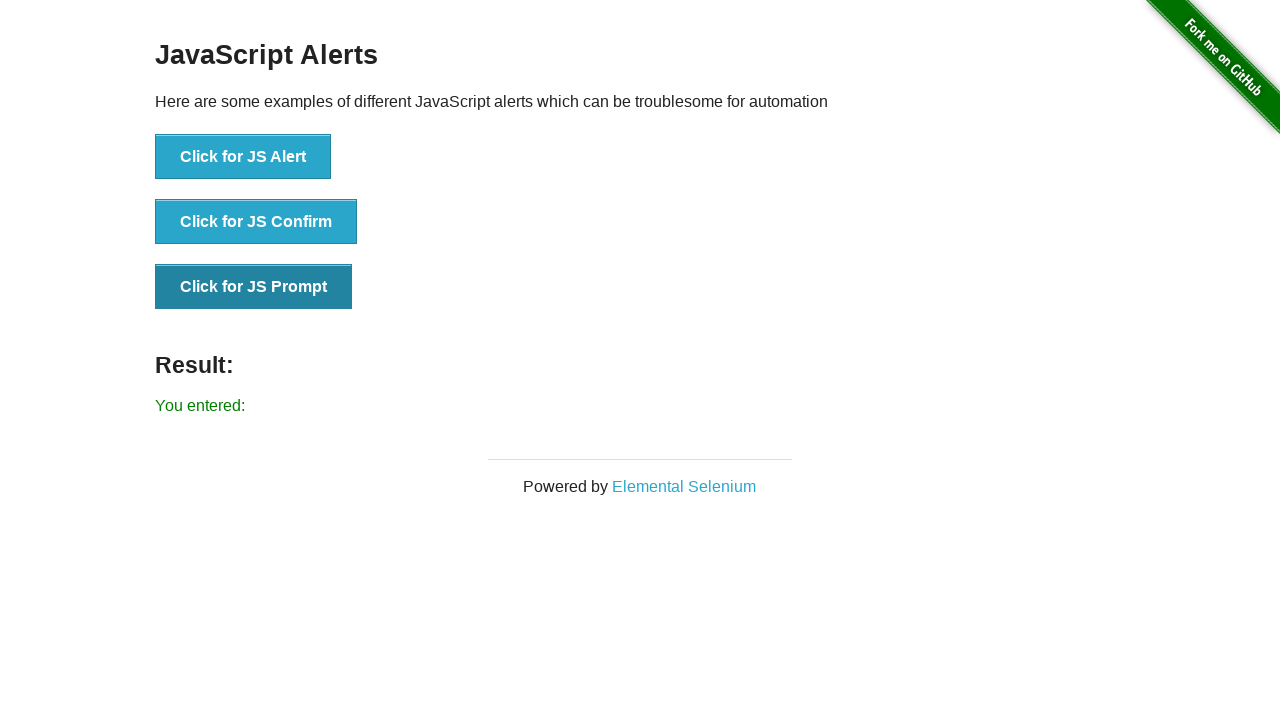

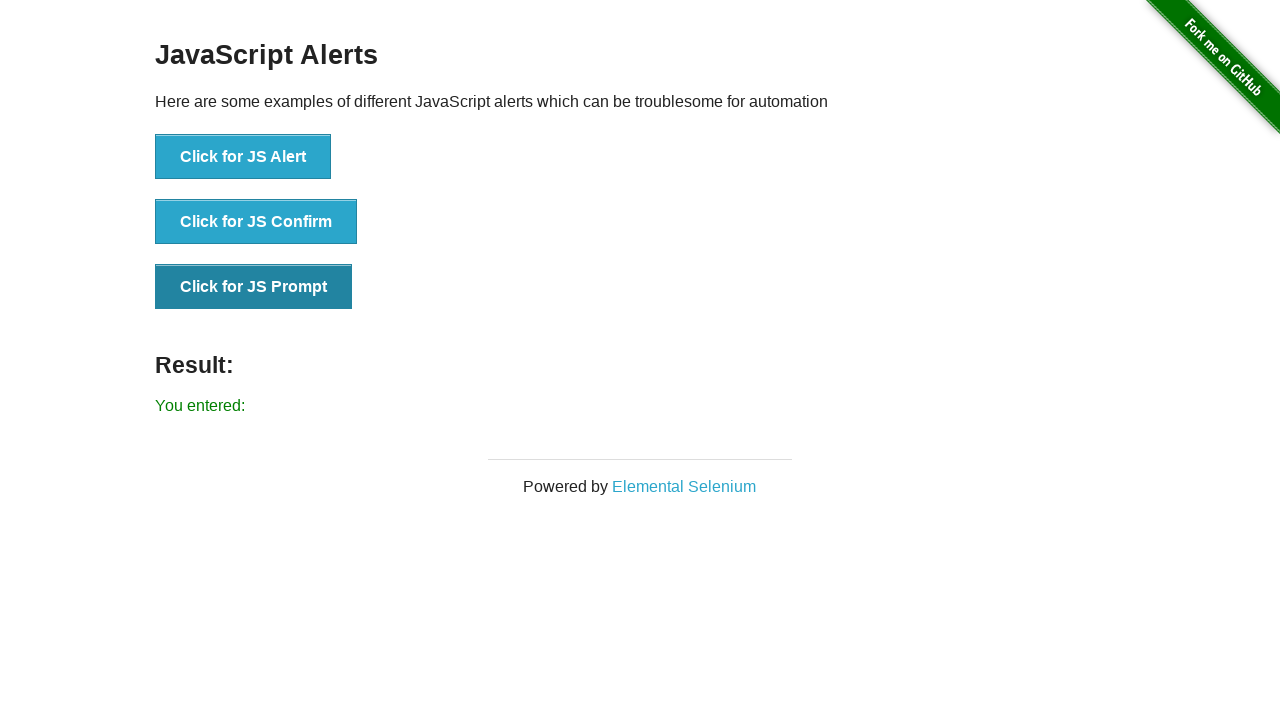